Navigates to GitHub homepage and verifies the page title matches the expected value

Starting URL: https://www.github.com

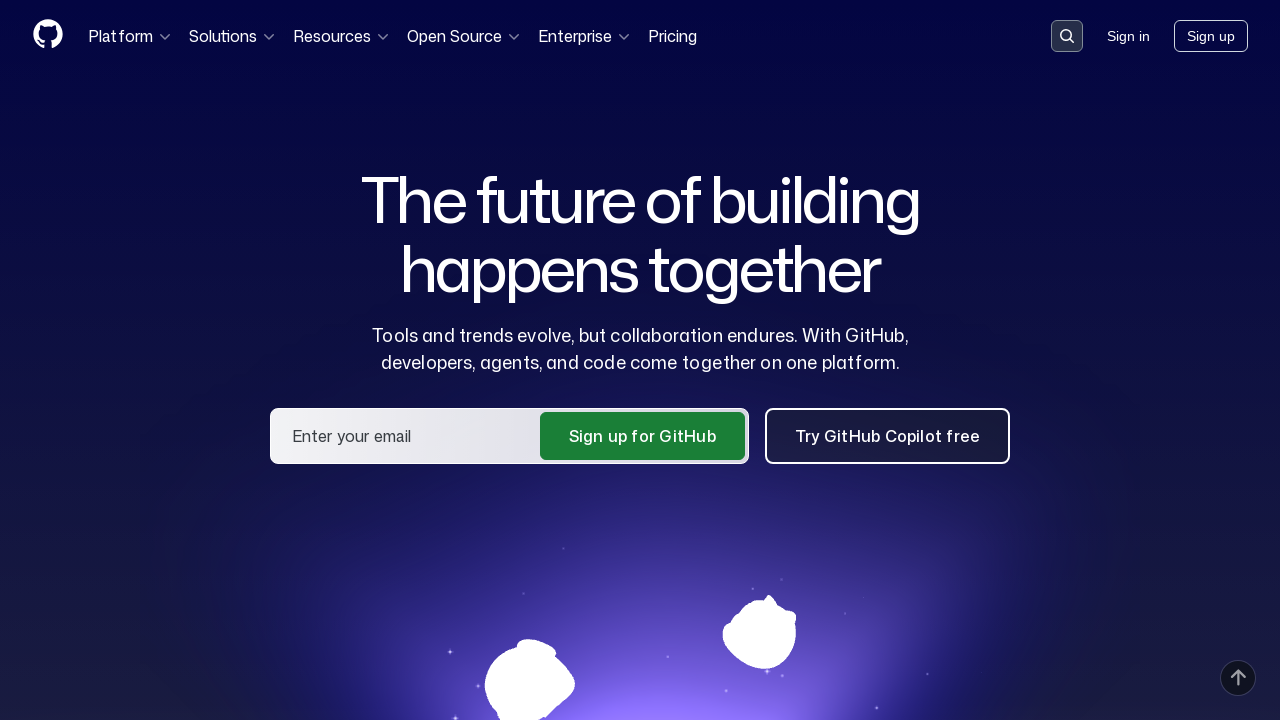

Navigated to GitHub homepage
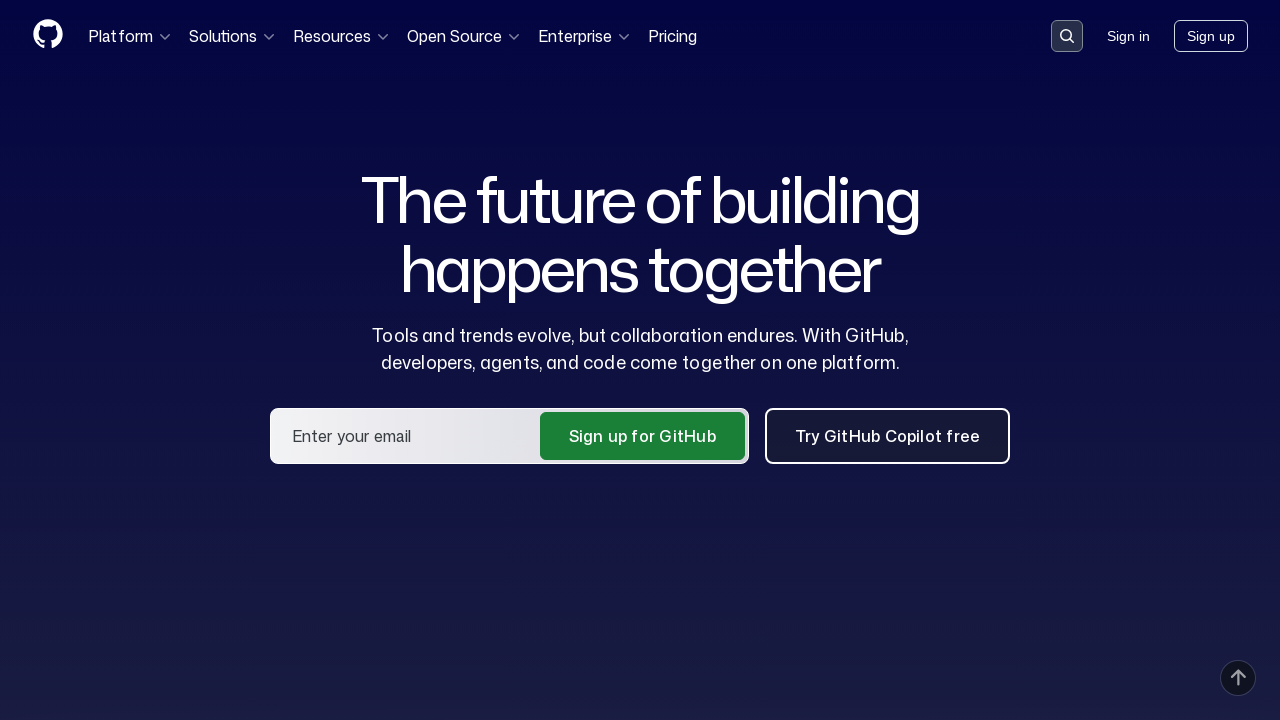

Page fully loaded (domcontentloaded state reached)
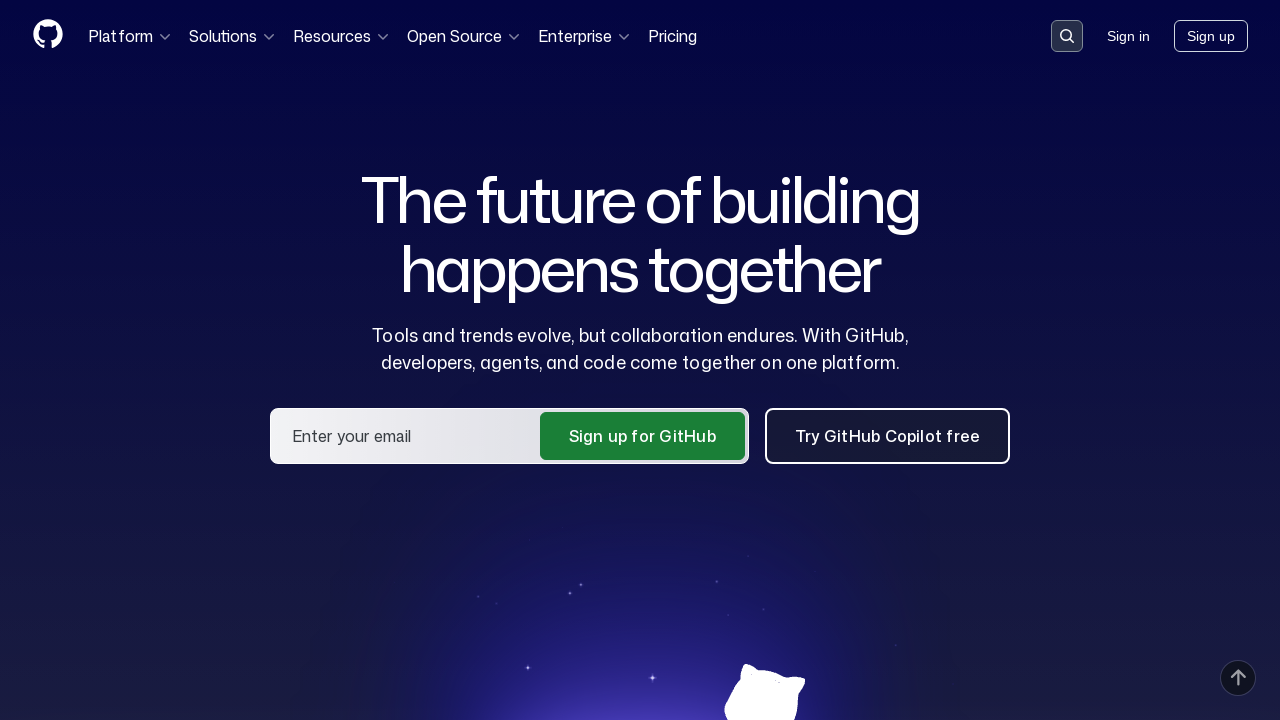

Verified page title contains 'GitHub': GitHub · Change is constant. GitHub keeps you ahead. · GitHub
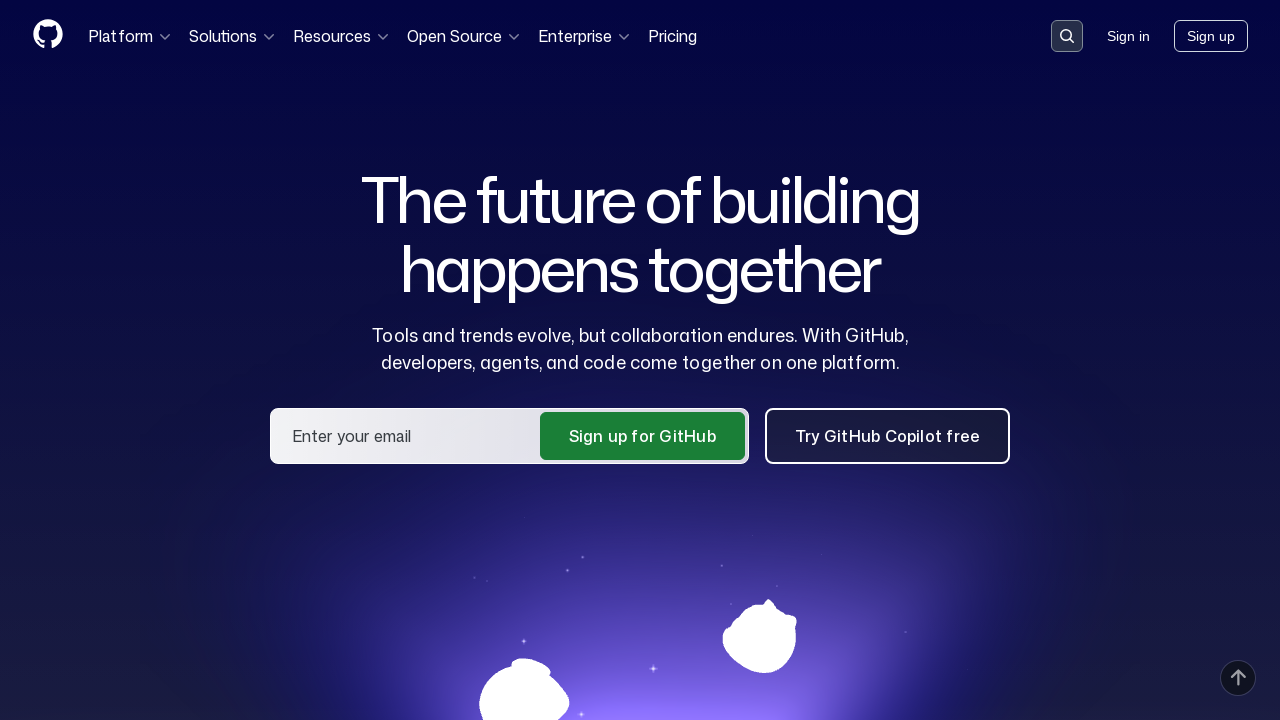

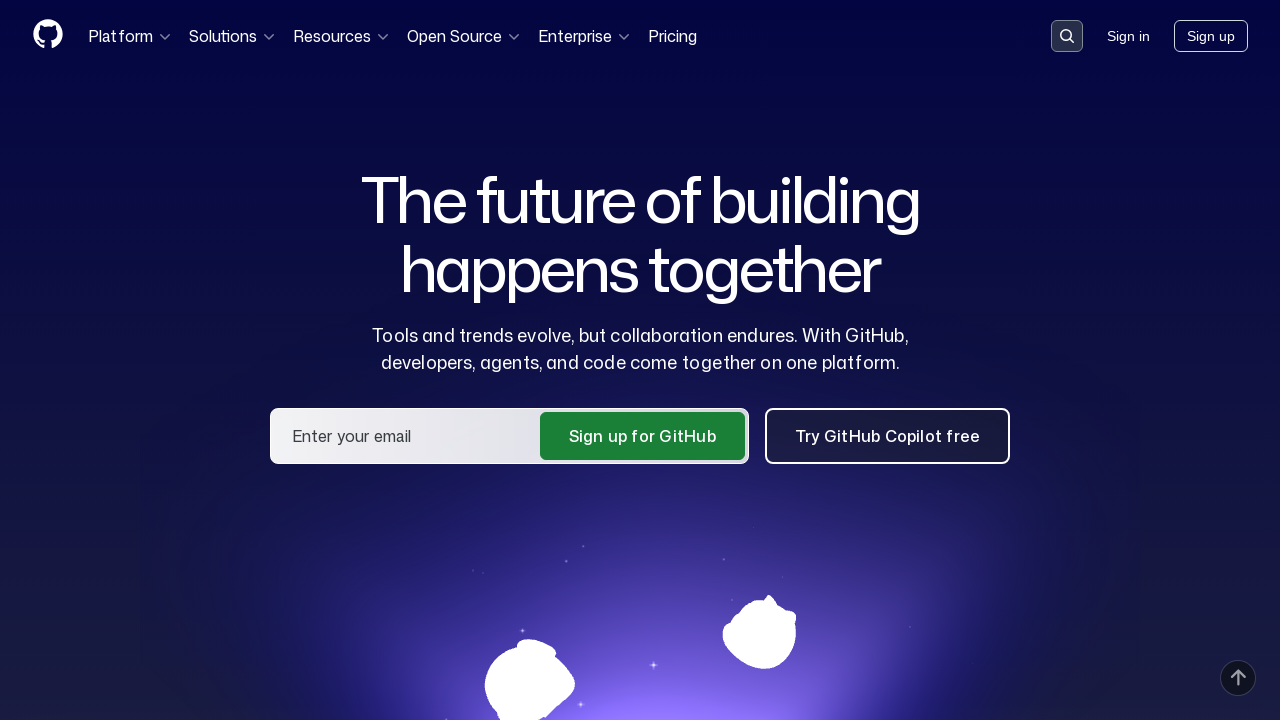